Navigates to the drag and drop page and verifies that the draggable columns are present

Starting URL: https://the-internet.herokuapp.com/

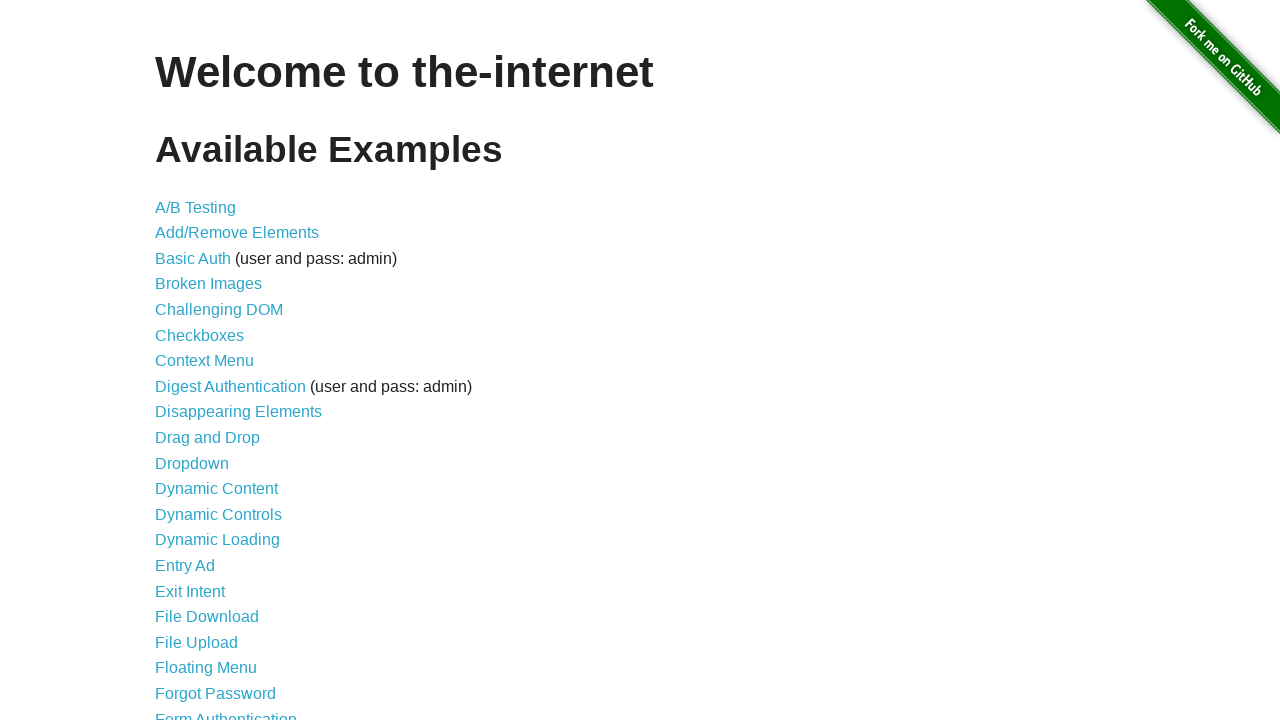

Clicked on the Drag and Drop link at (208, 438) on text=Drag and Drop
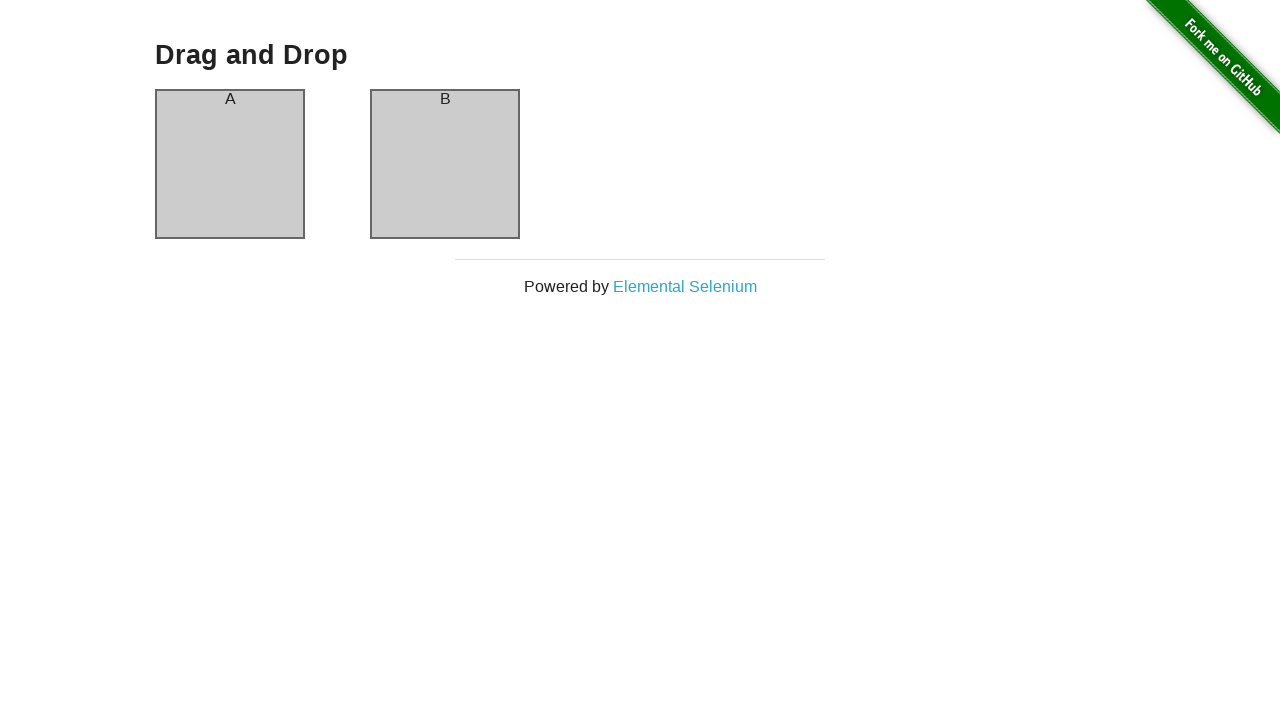

Column A loaded and selector found
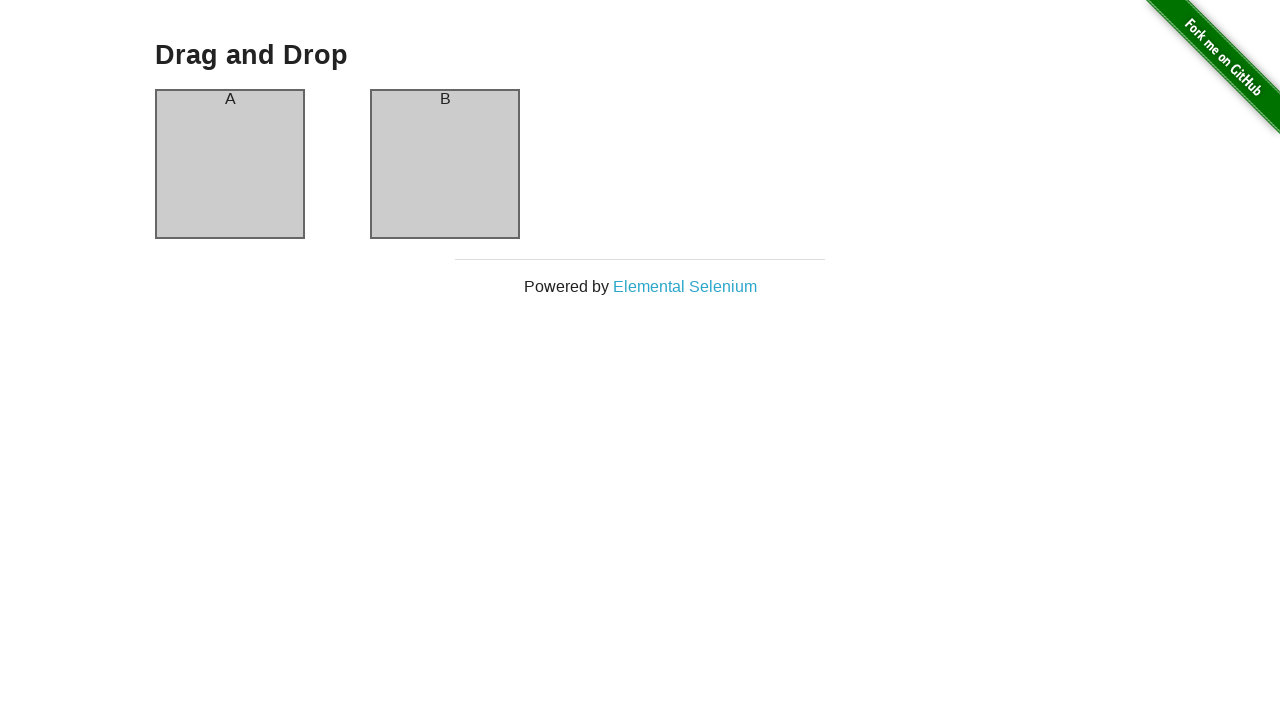

Column B loaded and selector found
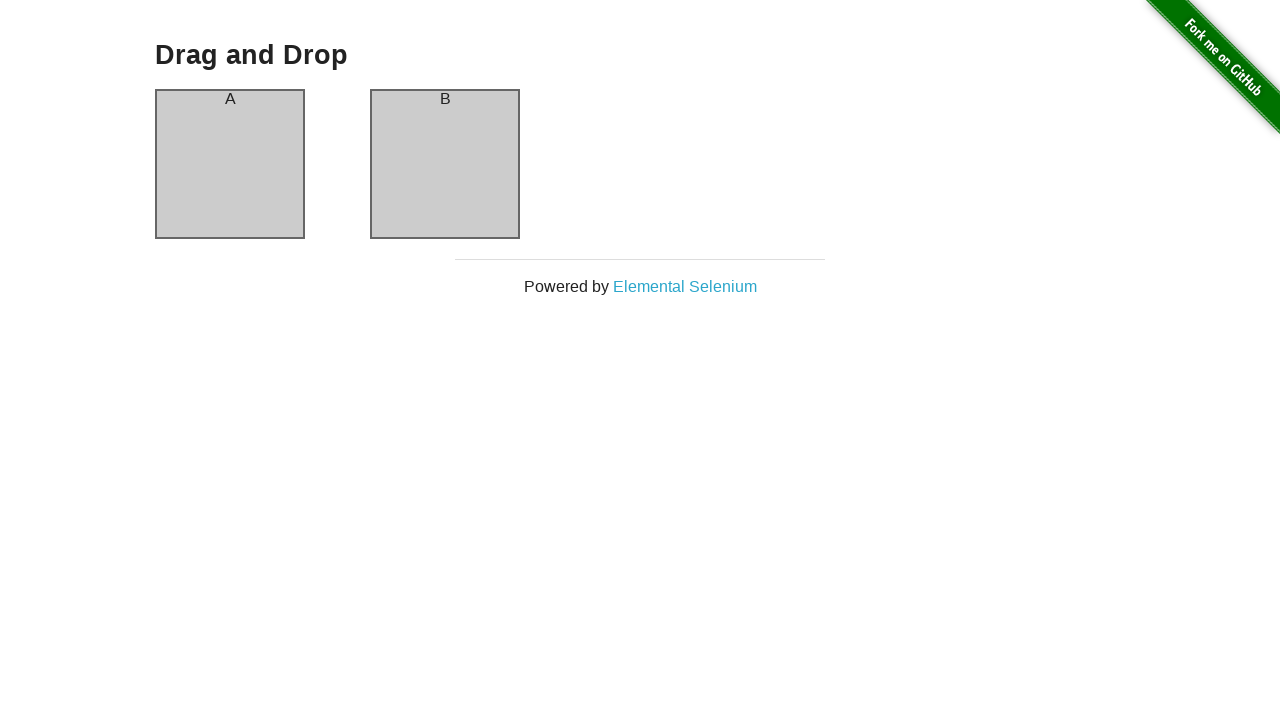

Located column A element
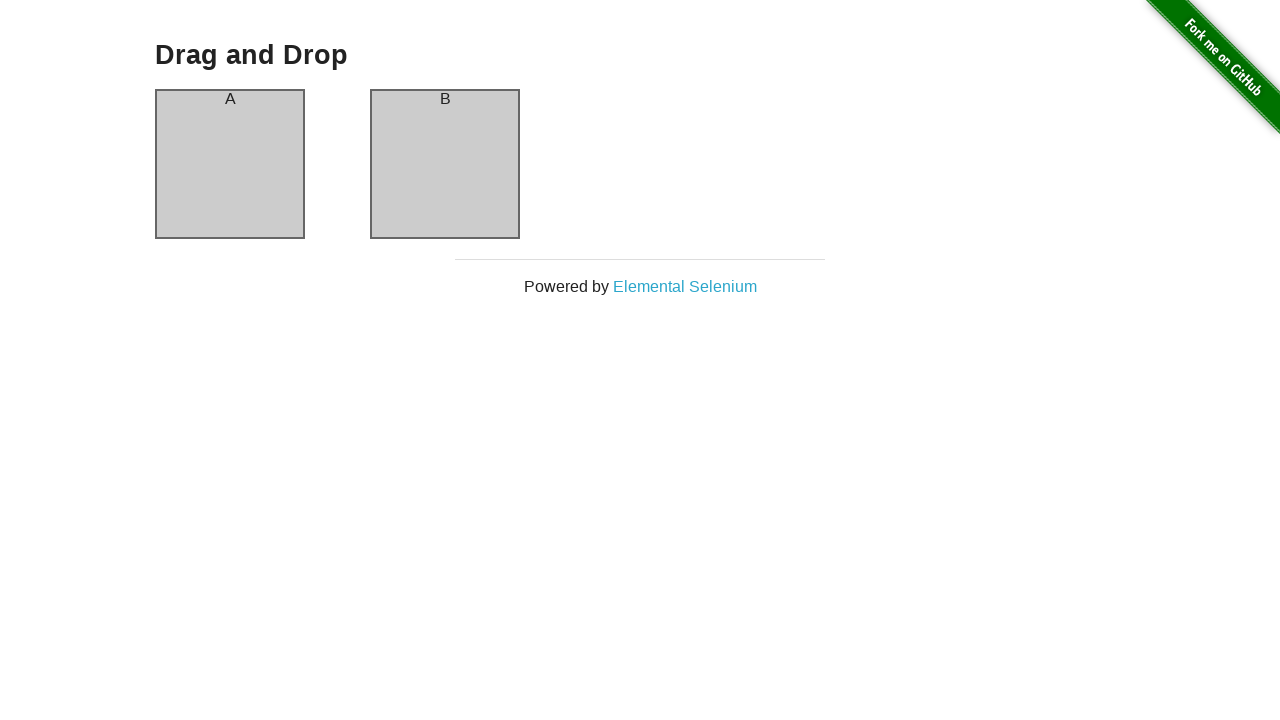

Located column B element
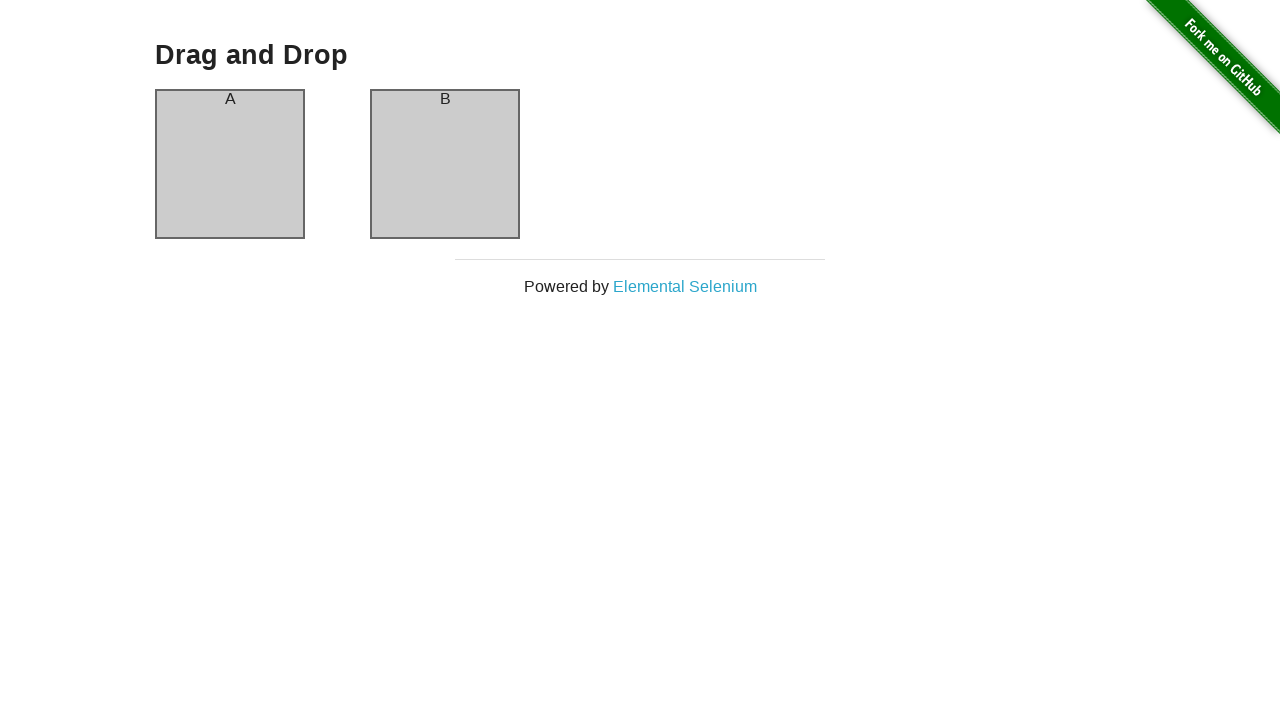

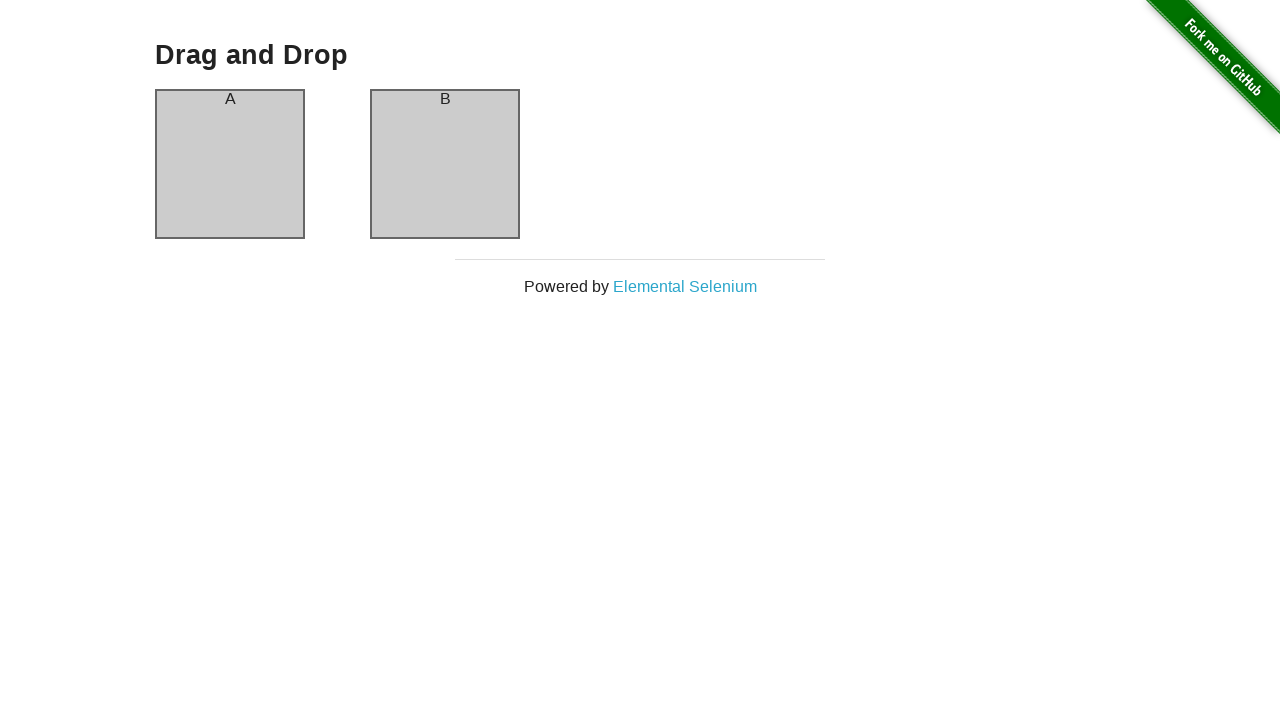